Tests that the complete all checkbox updates correctly when individual items are checked and unchecked.

Starting URL: https://demo.playwright.dev/todomvc

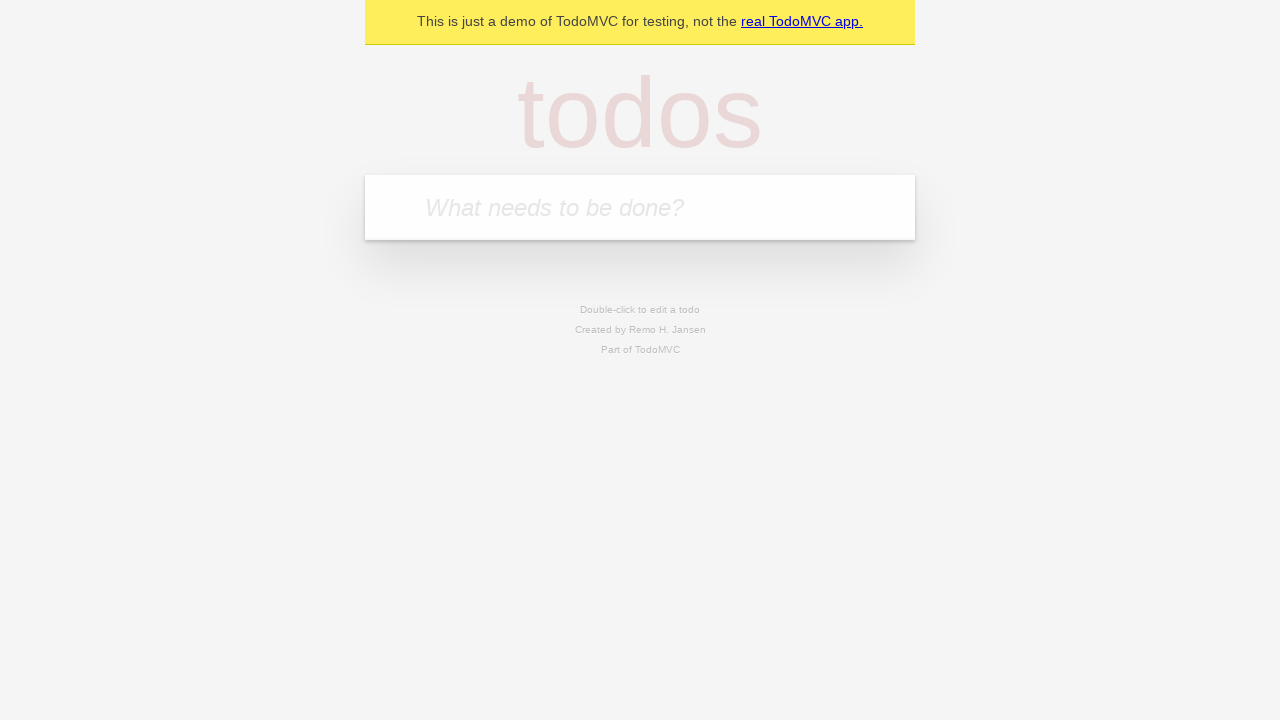

Filled todo input with 'buy some cheese' on internal:attr=[placeholder="What needs to be done?"i]
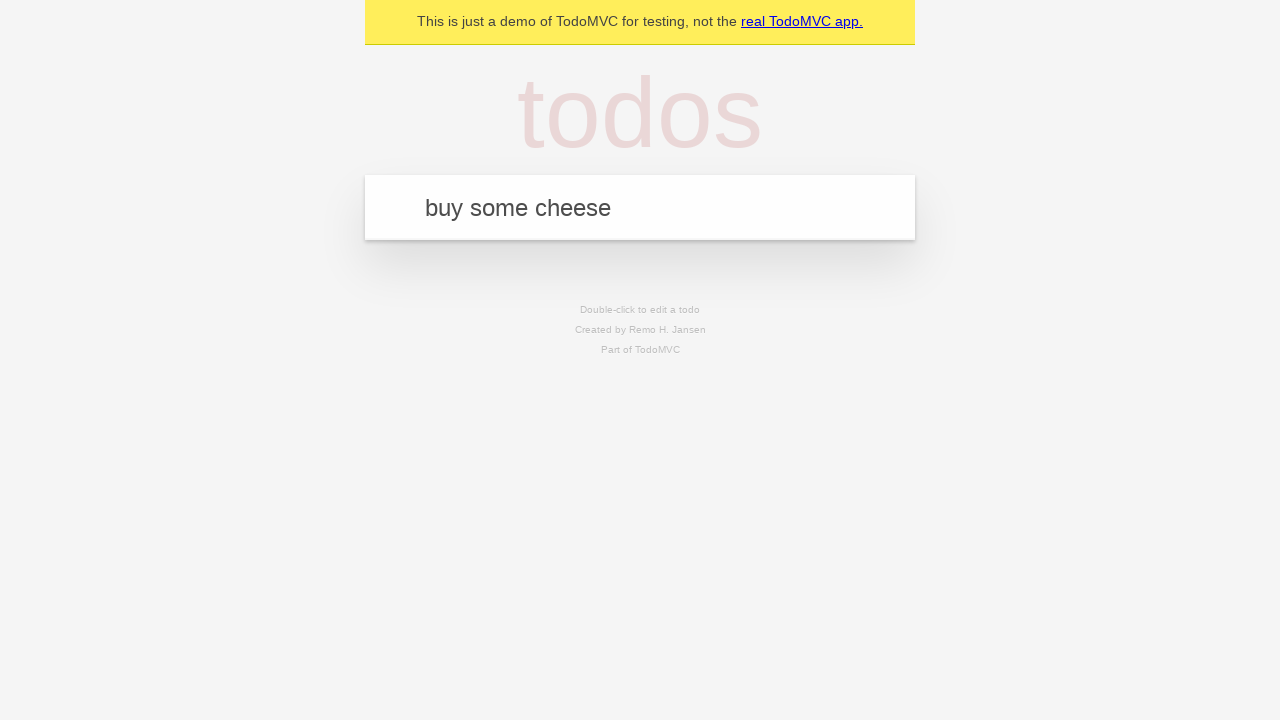

Pressed Enter to create first todo item on internal:attr=[placeholder="What needs to be done?"i]
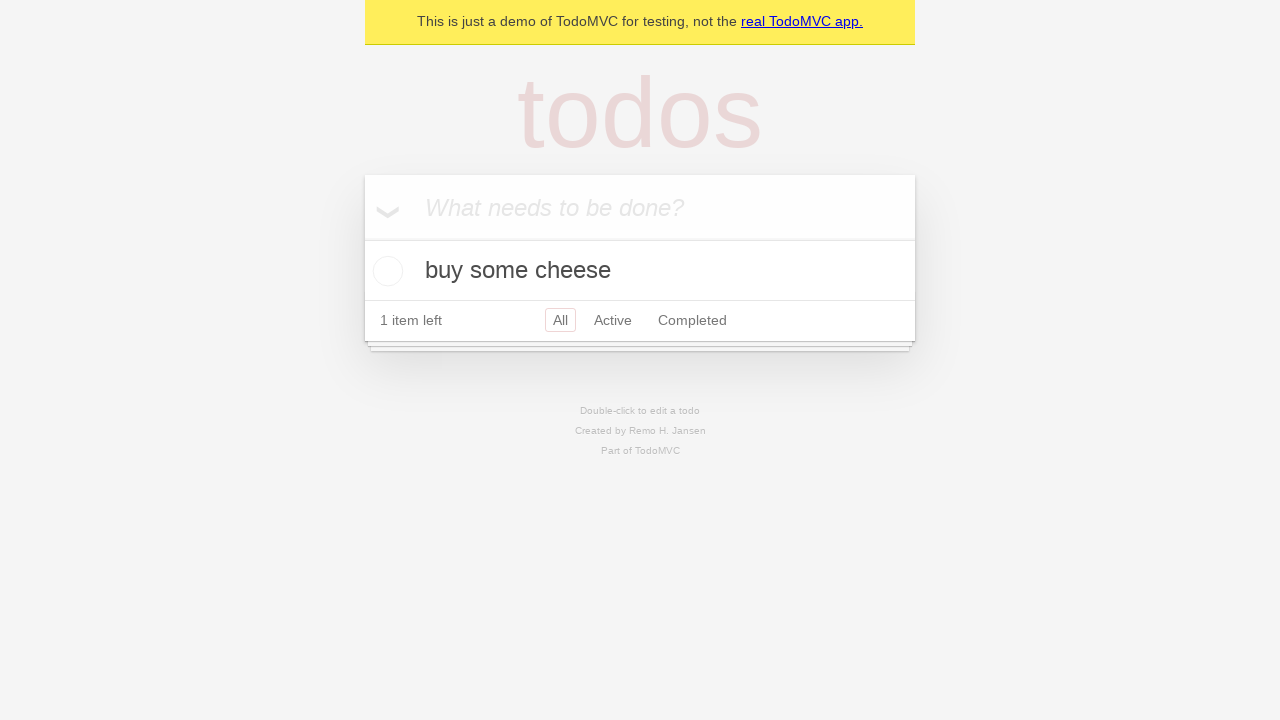

Filled todo input with 'feed the cat' on internal:attr=[placeholder="What needs to be done?"i]
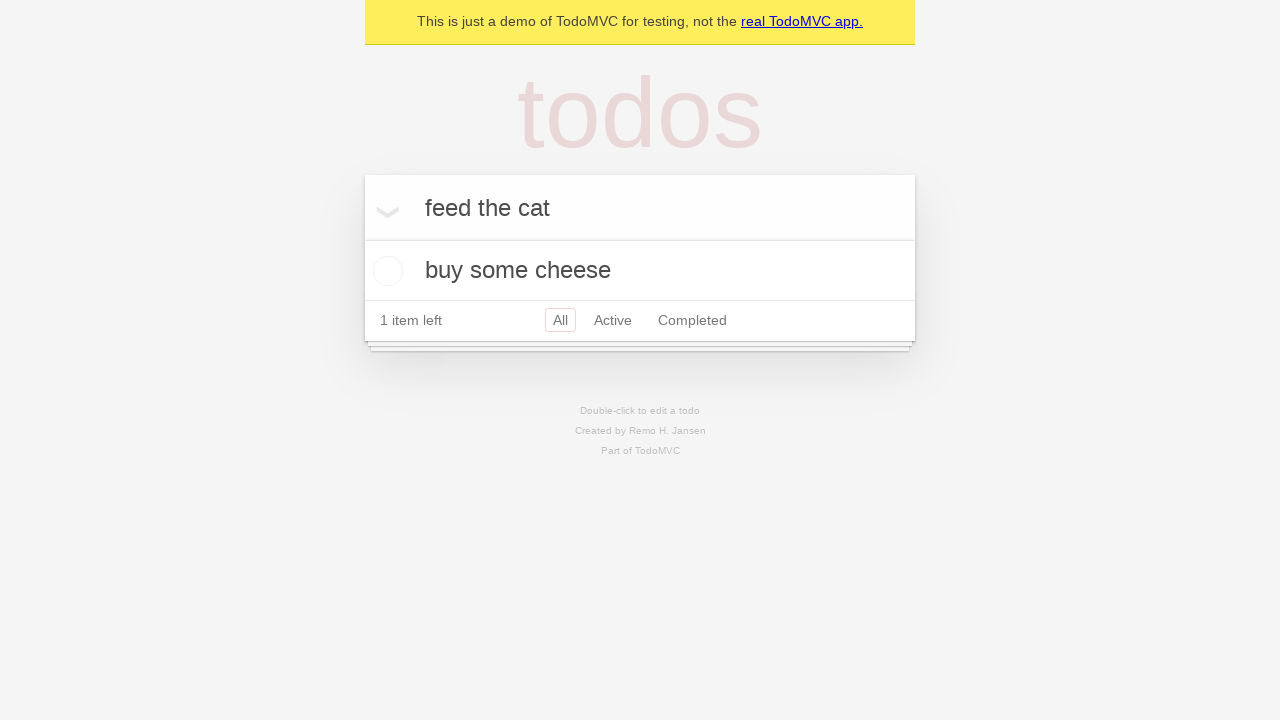

Pressed Enter to create second todo item on internal:attr=[placeholder="What needs to be done?"i]
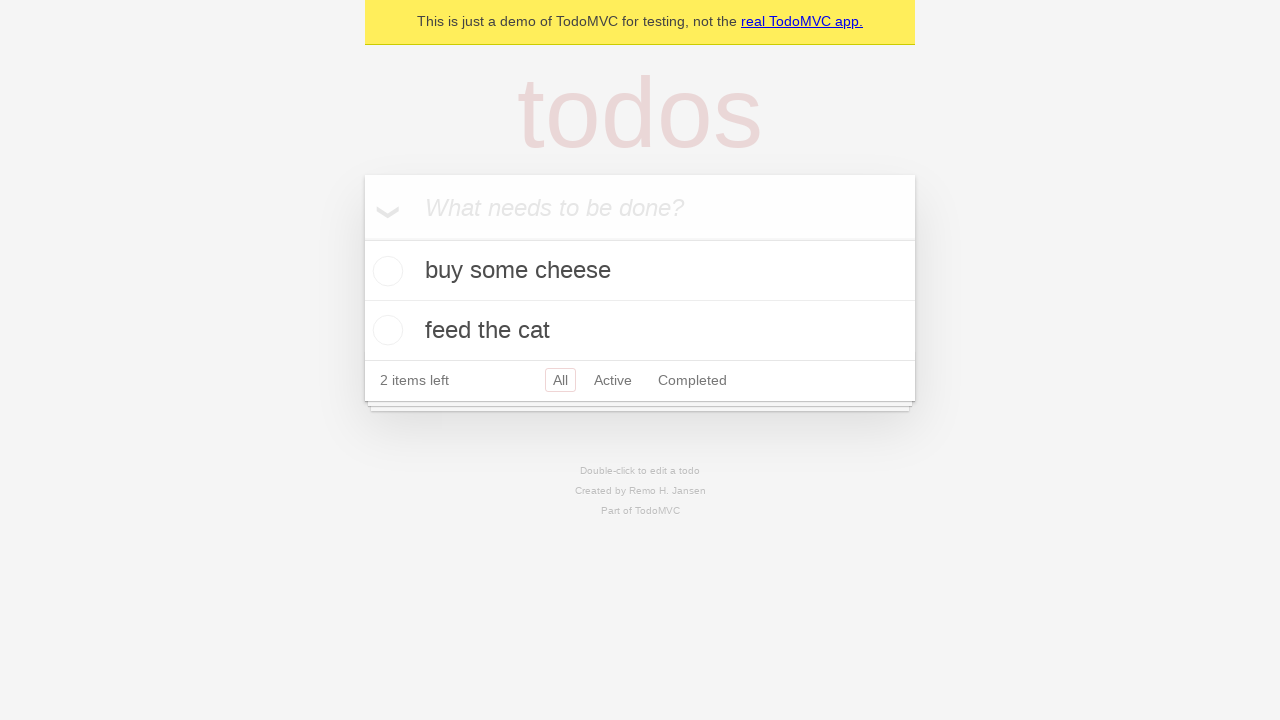

Filled todo input with 'book a doctors appointment' on internal:attr=[placeholder="What needs to be done?"i]
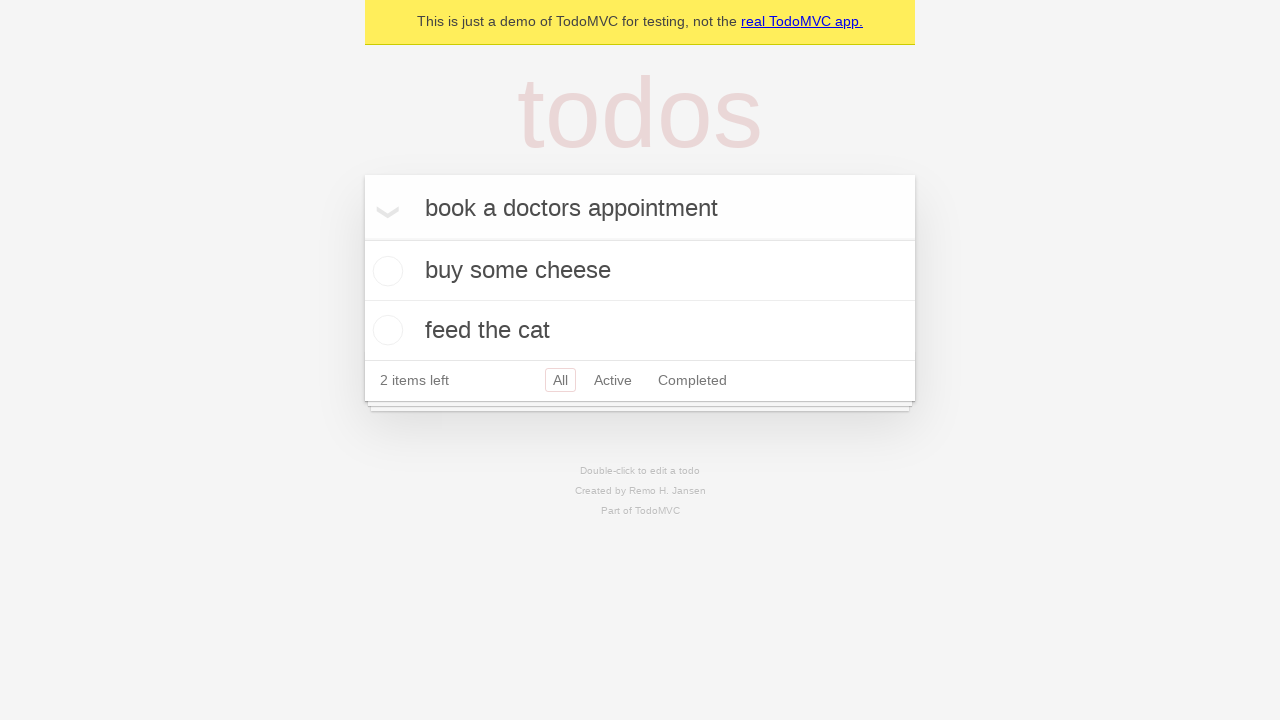

Pressed Enter to create third todo item on internal:attr=[placeholder="What needs to be done?"i]
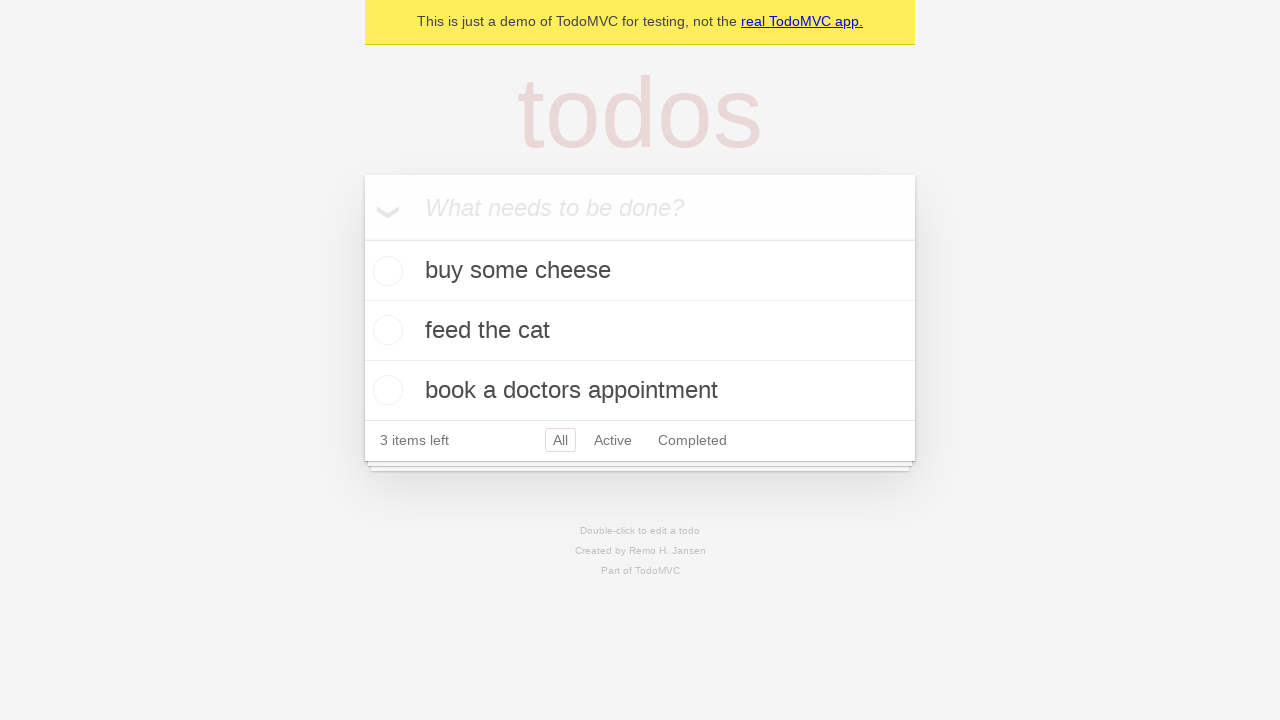

Checked the 'Mark all as complete' checkbox at (362, 238) on internal:label="Mark all as complete"i
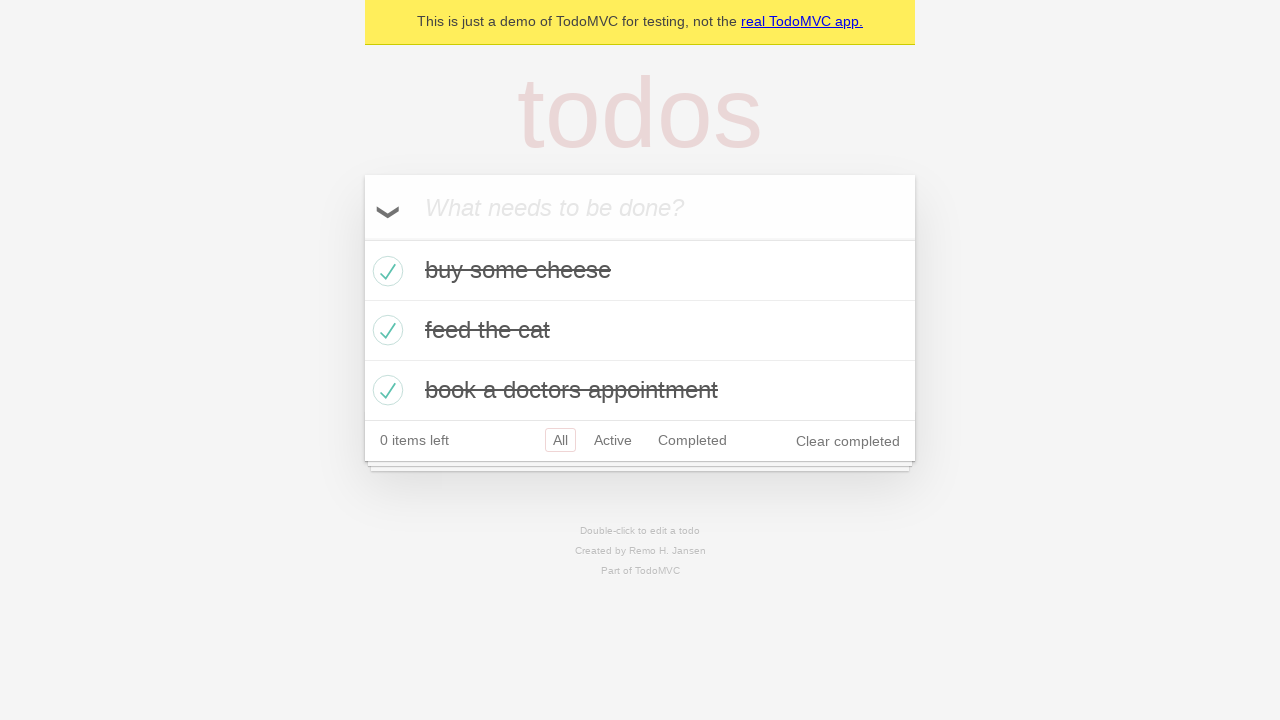

Unchecked the first todo item checkbox at (385, 271) on internal:testid=[data-testid="todo-item"s] >> nth=0 >> internal:role=checkbox
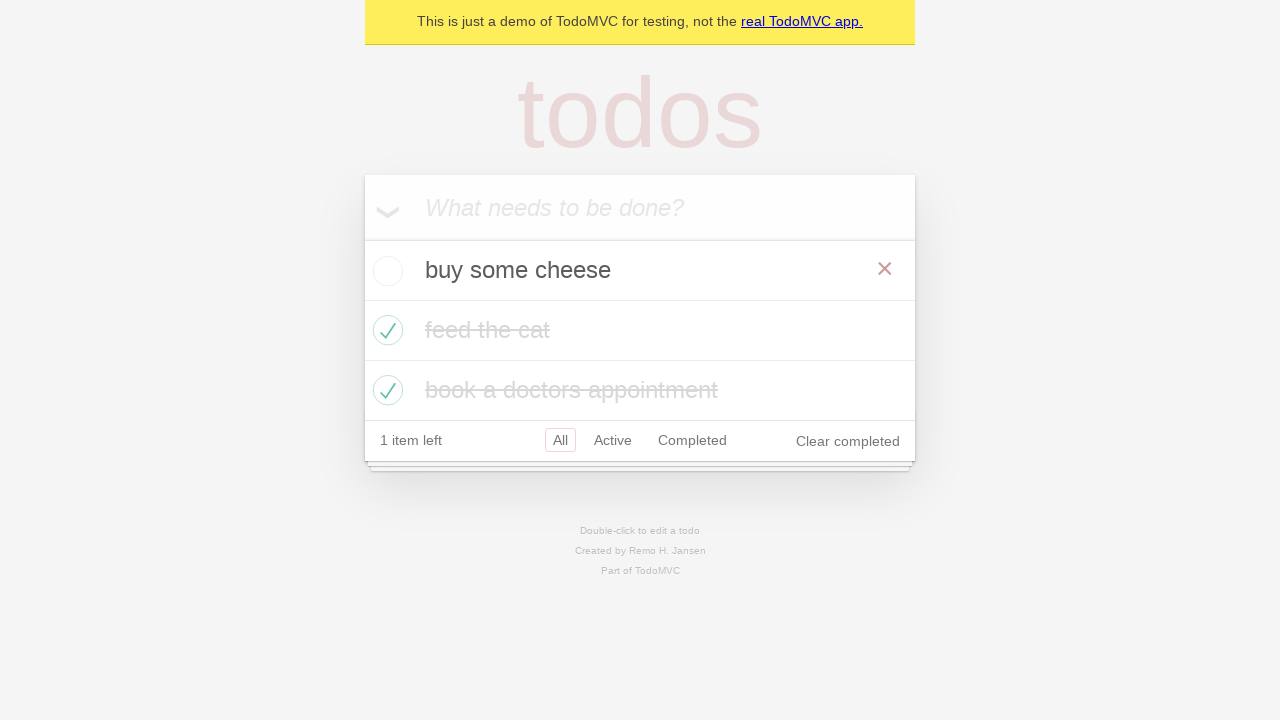

Checked the first todo item checkbox again at (385, 271) on internal:testid=[data-testid="todo-item"s] >> nth=0 >> internal:role=checkbox
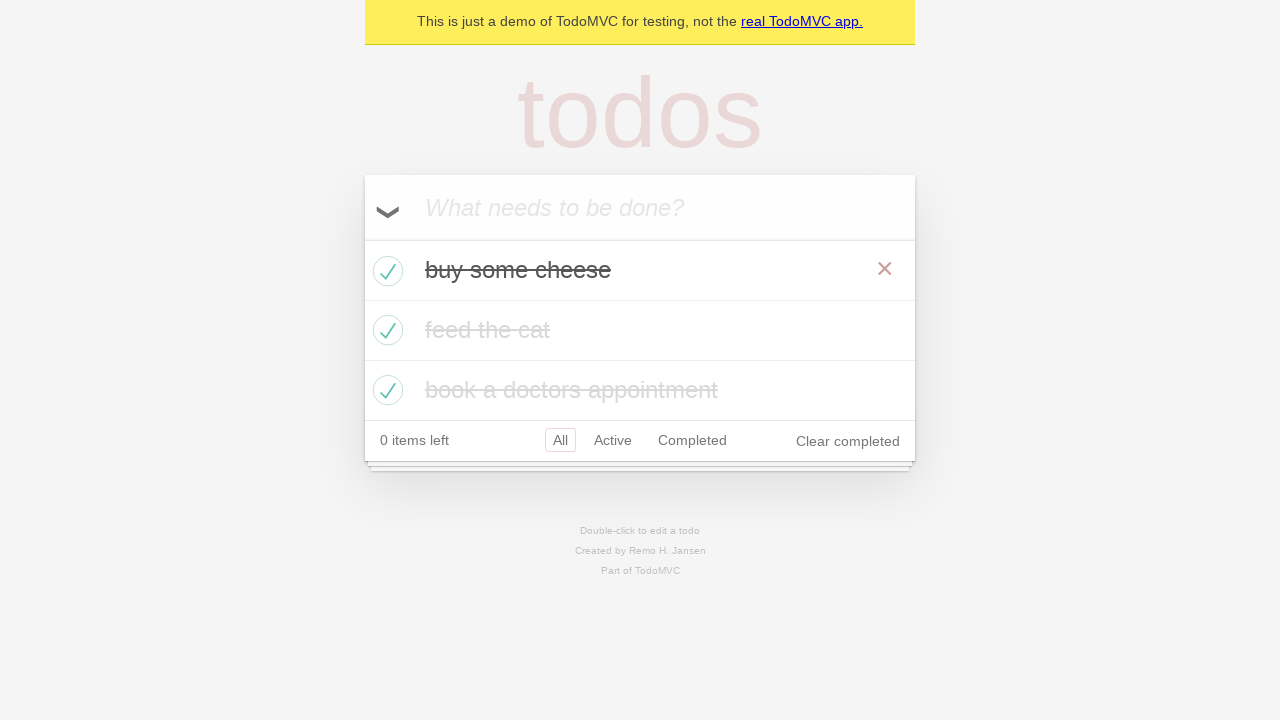

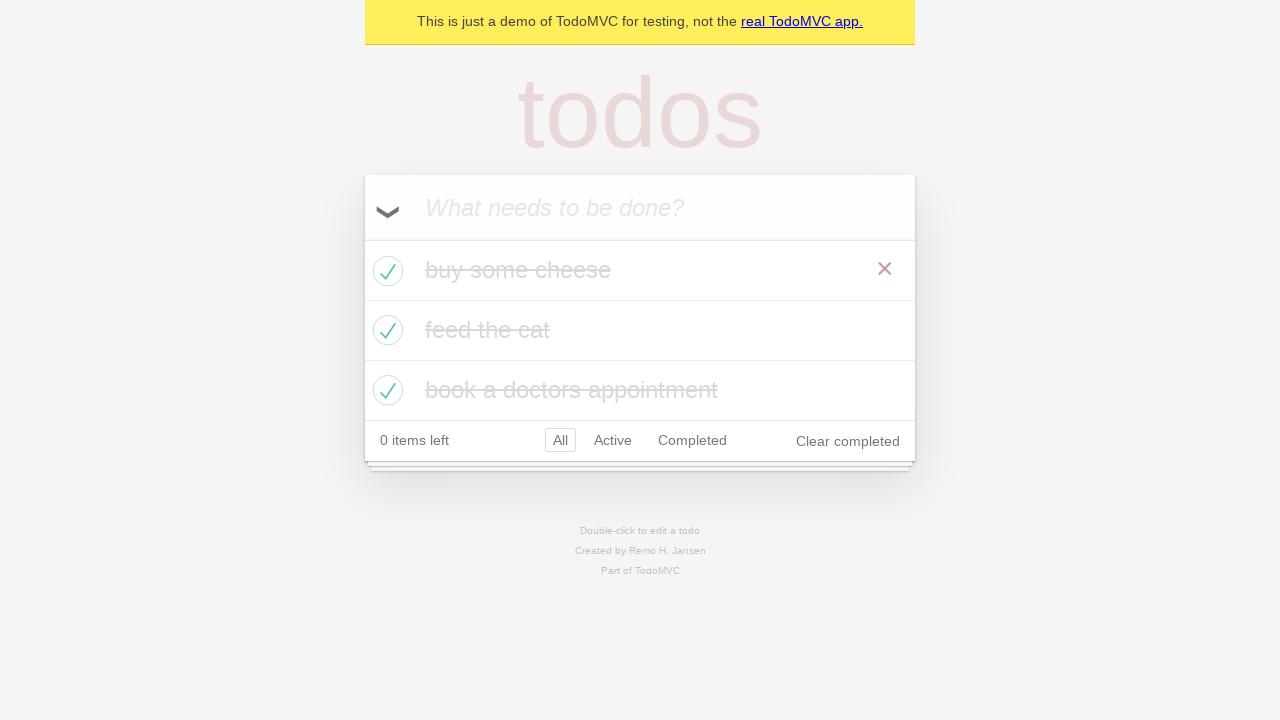